Tests checkbox functionality by clicking on two checkboxes to toggle their state

Starting URL: https://the-internet.herokuapp.com/checkboxes

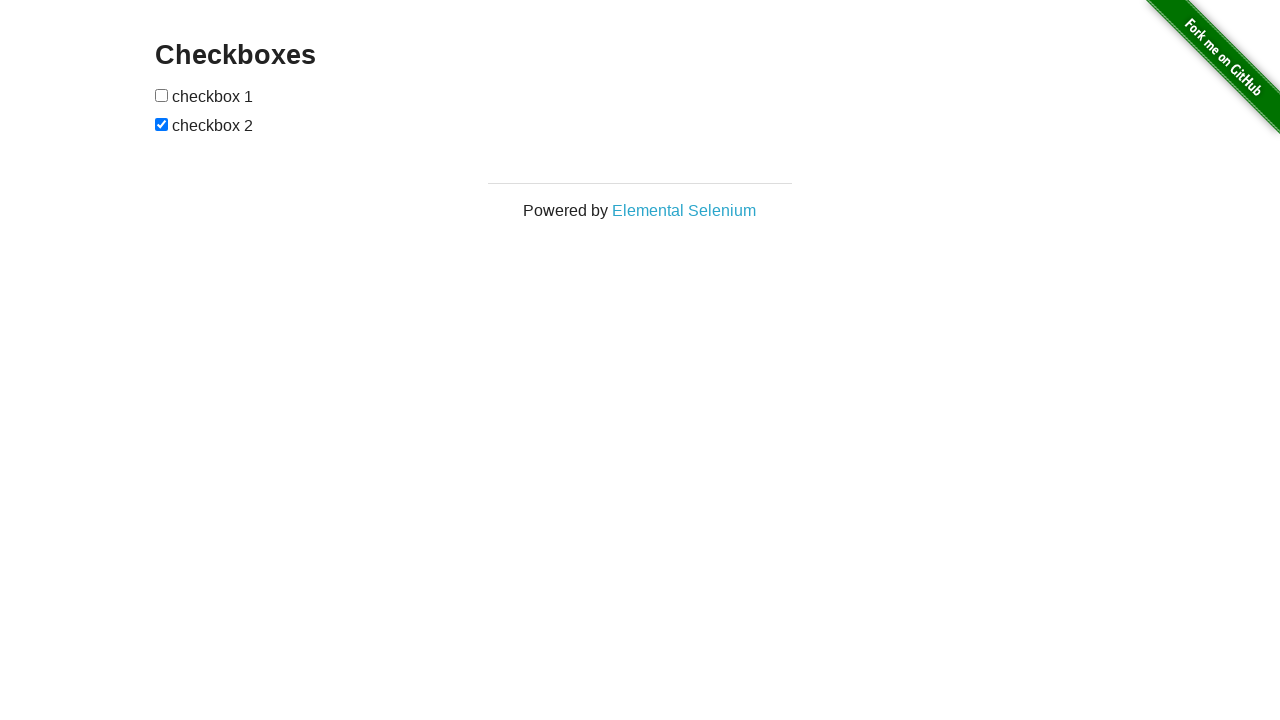

Clicked the first checkbox to toggle its state at (162, 95) on (//input[@type='checkbox'])[1]
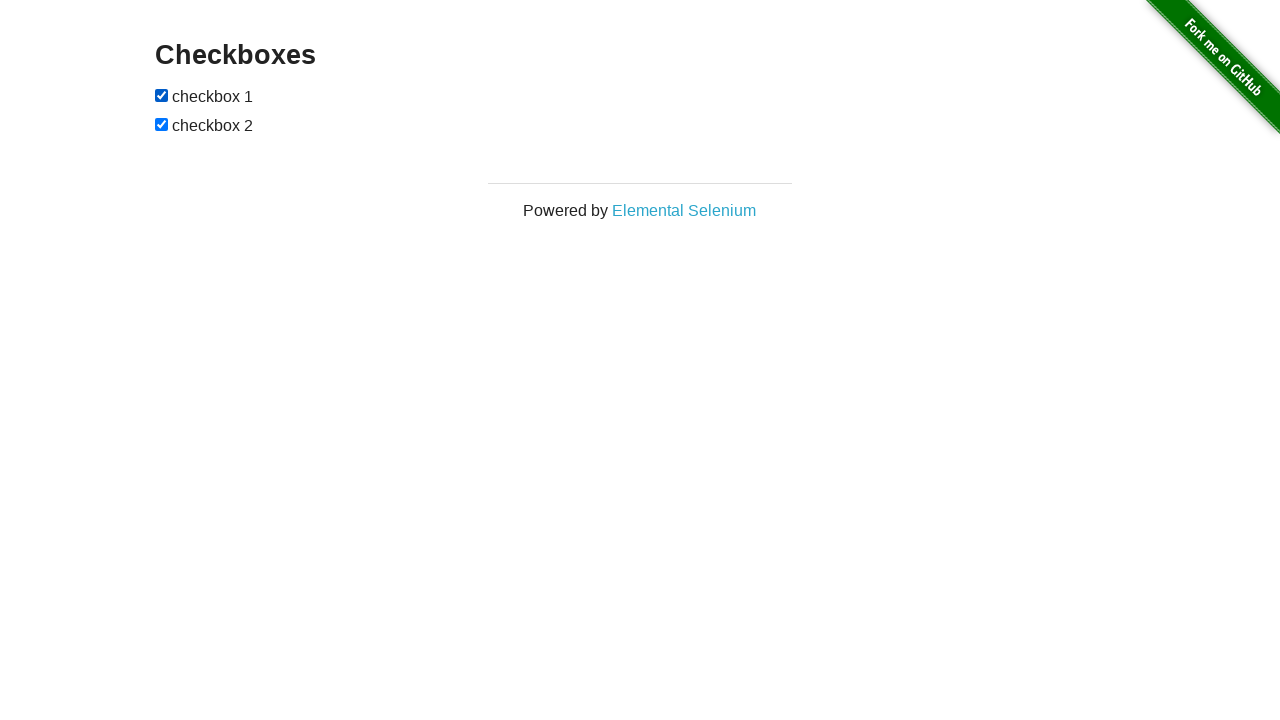

Clicked the second checkbox to toggle its state at (162, 124) on (//input[@type='checkbox'])[2]
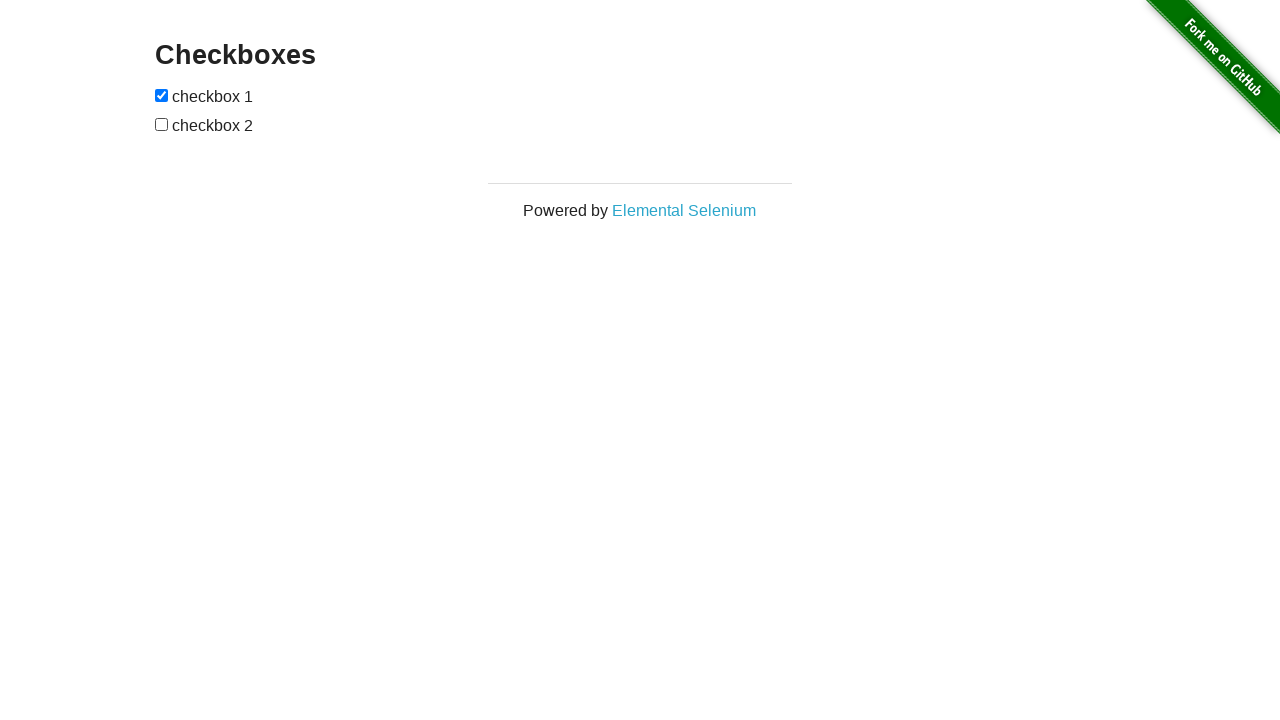

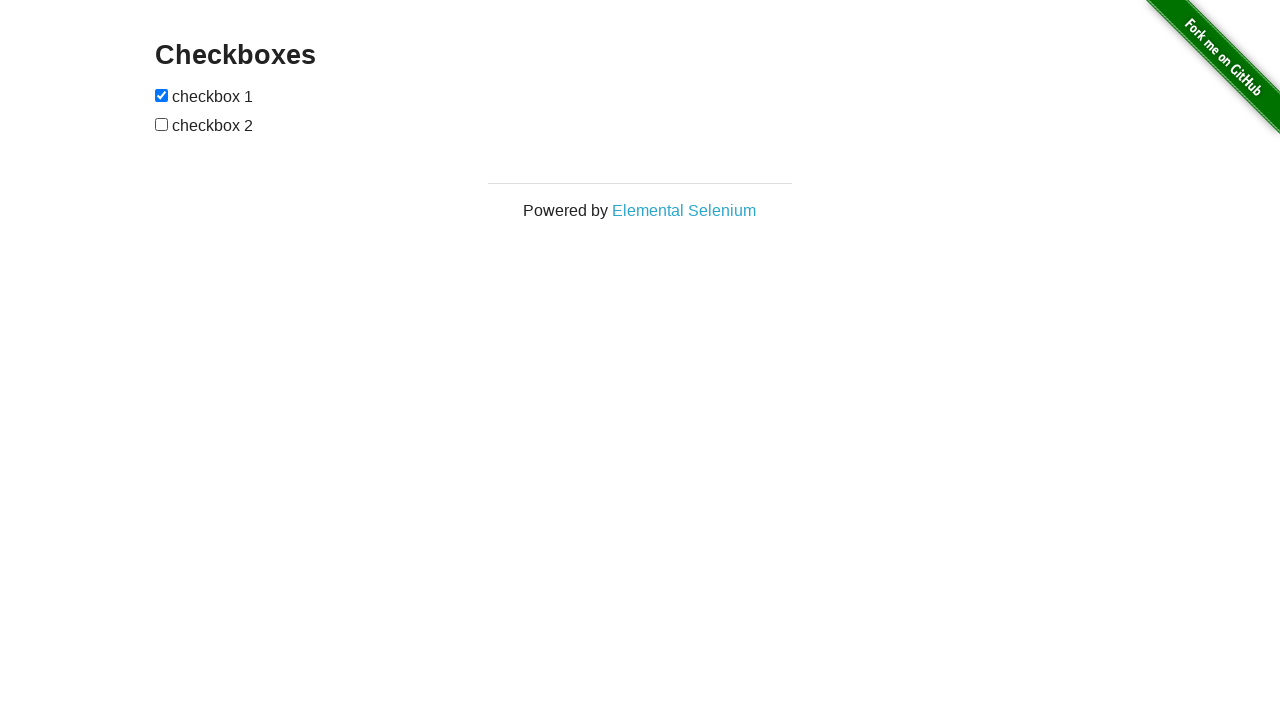